Opens a scrollable content modal by clicking a button and waits for the modal content to appear

Starting URL: https://applitools.github.io/demo/TestPages/ModalsPage/index.html

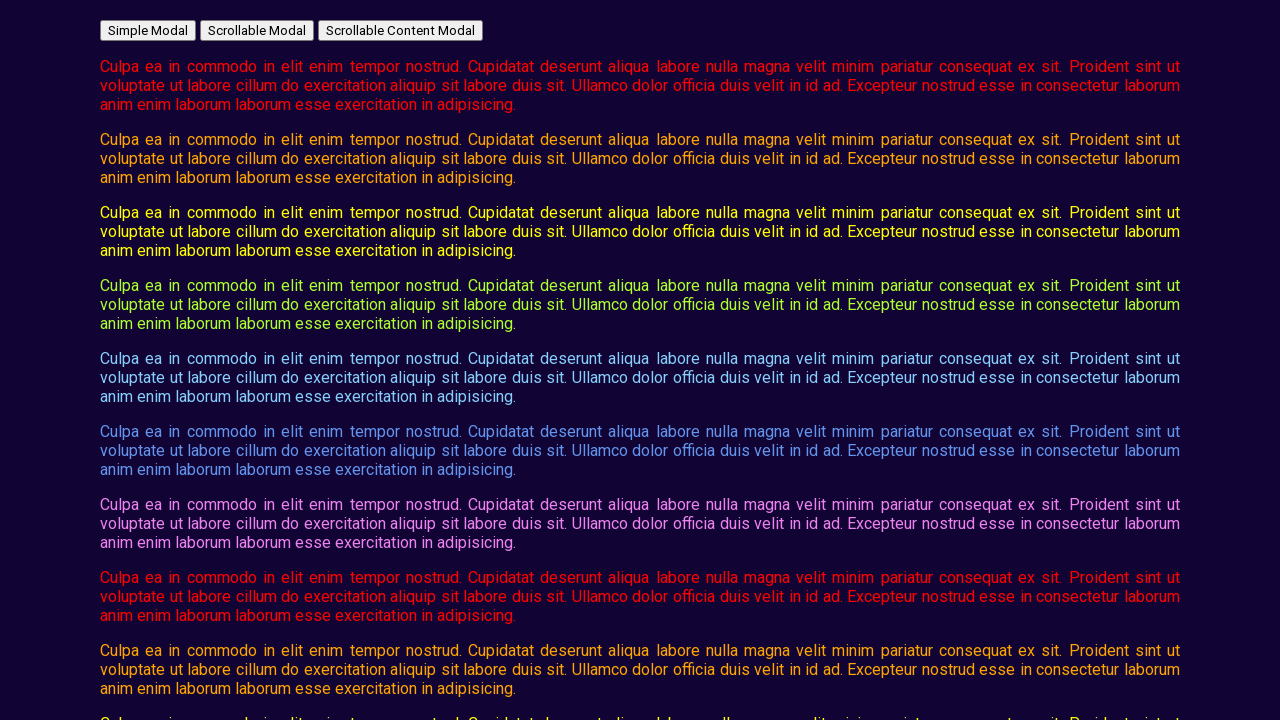

Clicked button to open scrollable content modal at (400, 30) on #open_scrollable_content_modal
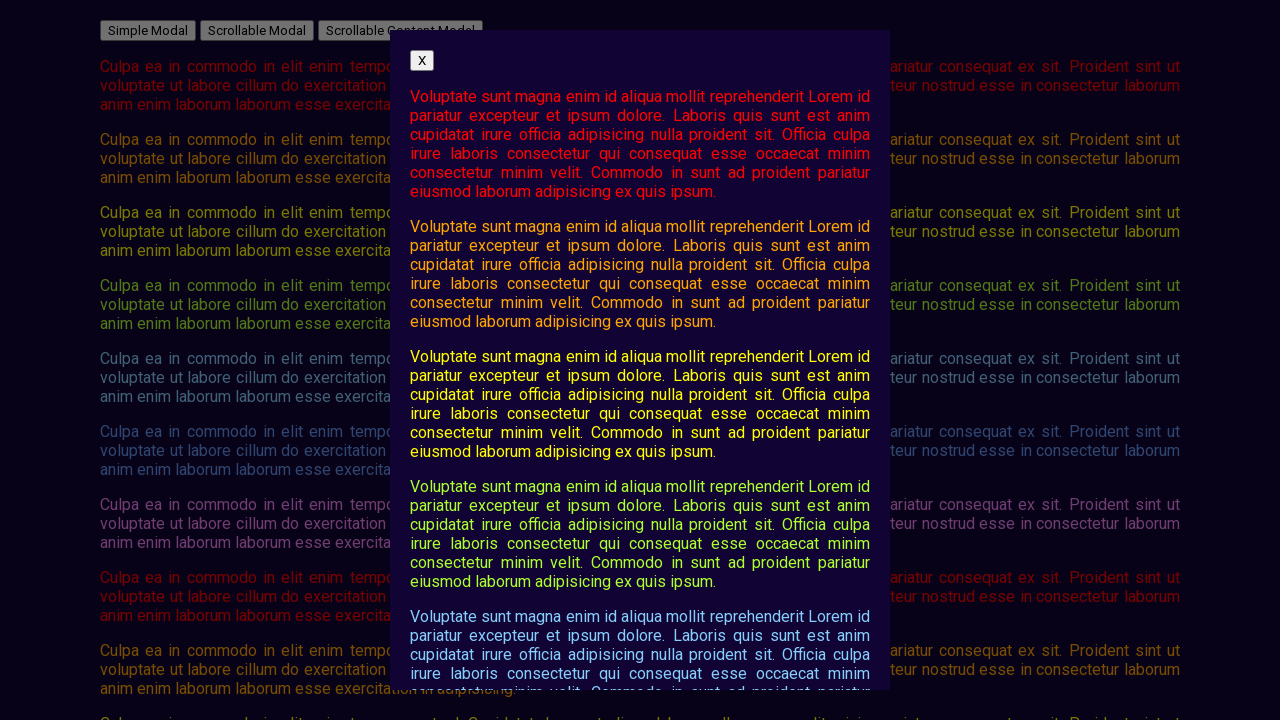

Modal content appeared and is visible
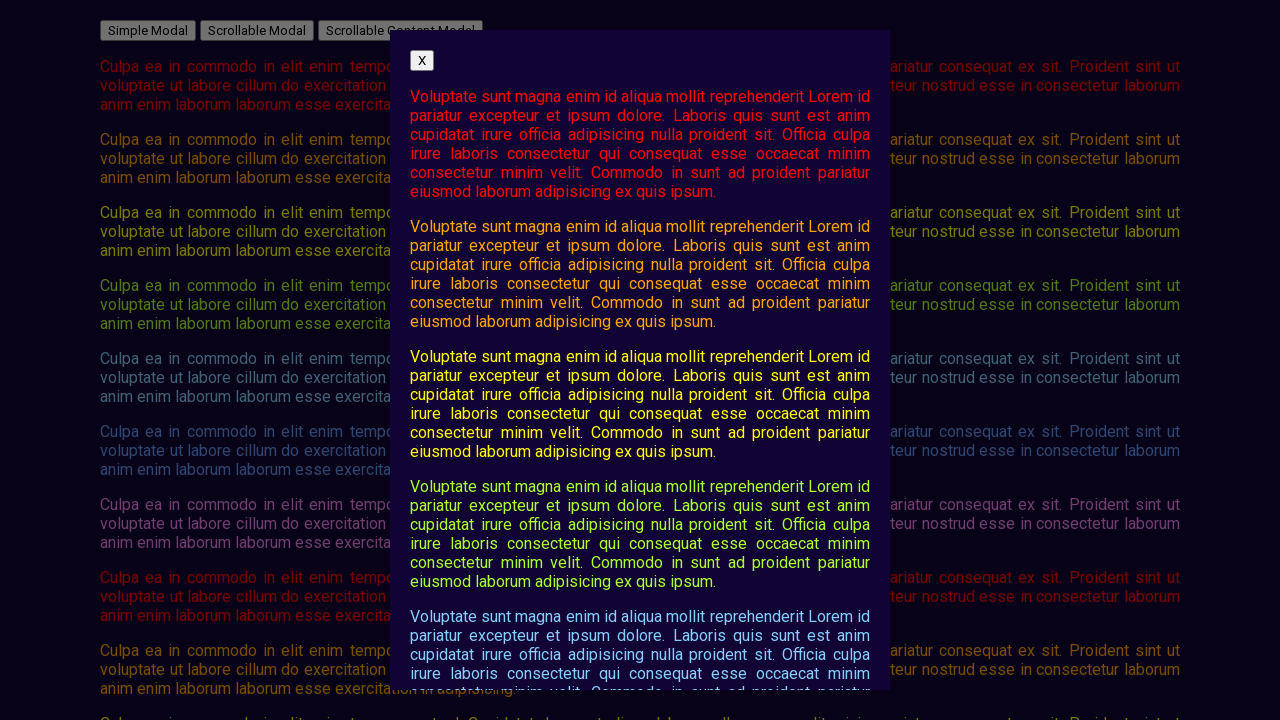

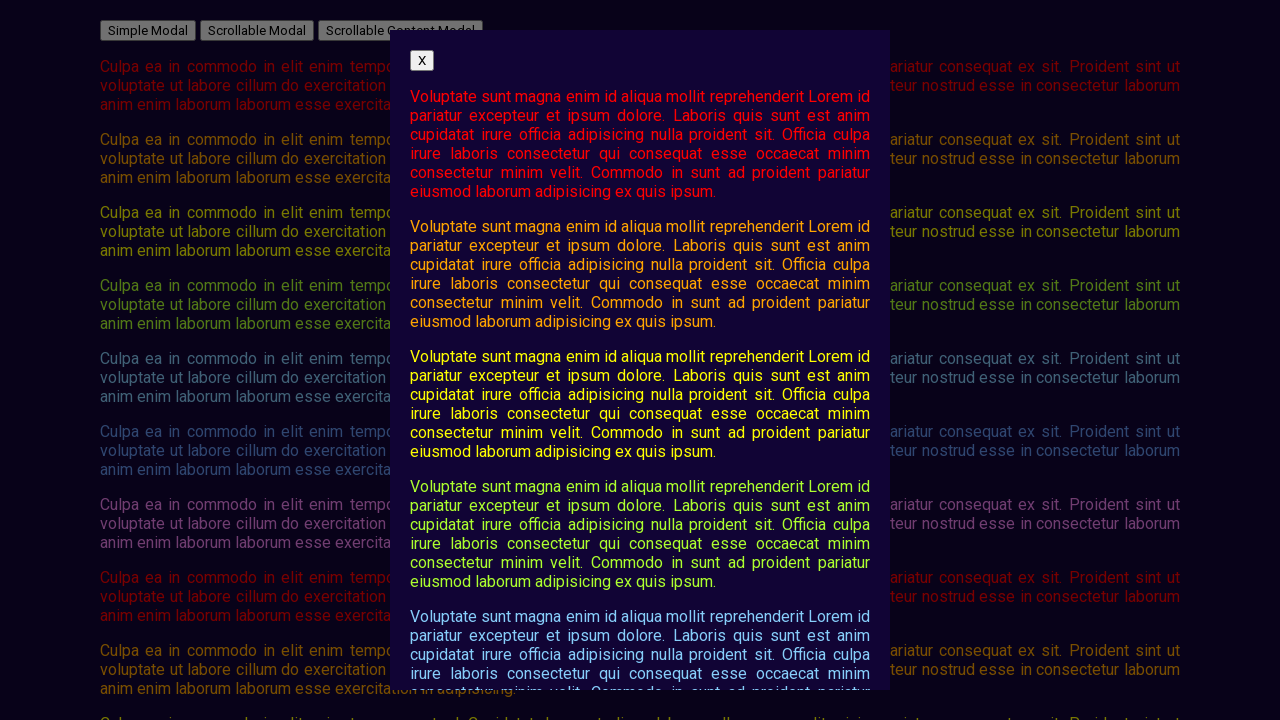